Navigates to the Maven Repository page for Selenium Java dependency, maximizes the browser window, and retrieves the current URL and page title for verification.

Starting URL: https://mvnrepository.com/artifact/org.seleniumhq.selenium/selenium-java/4.11.0

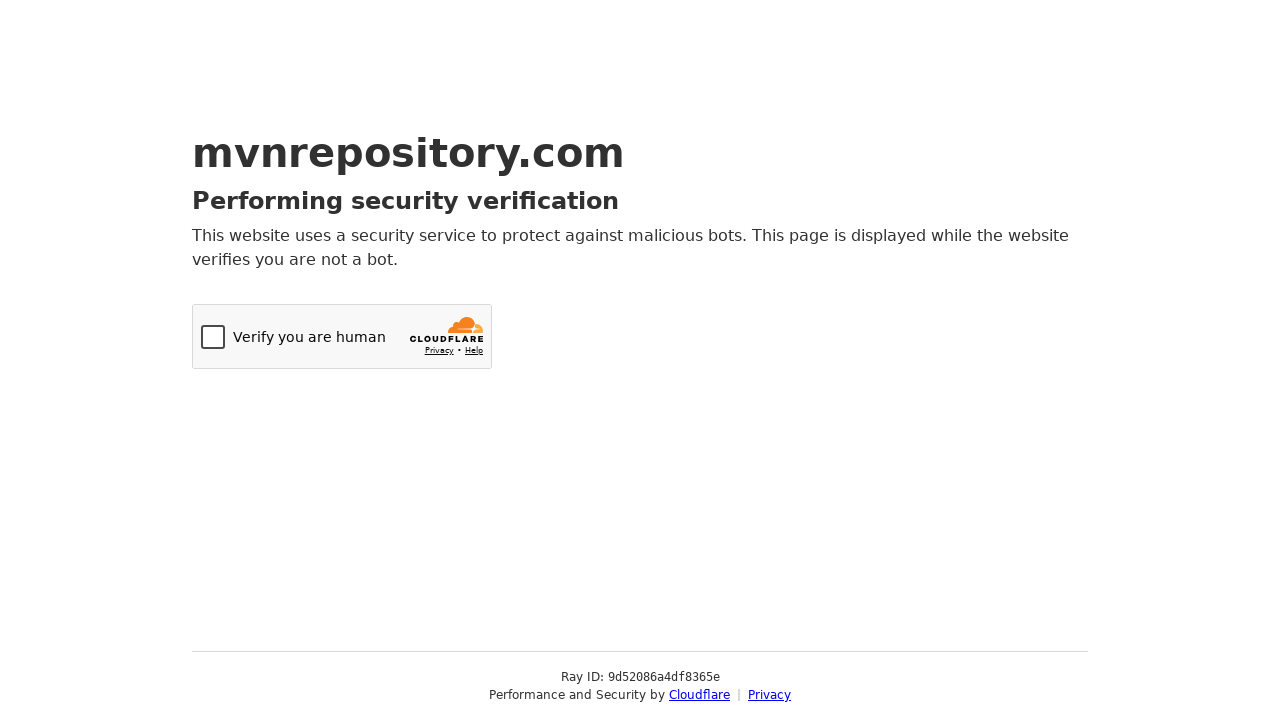

Set viewport size to 1920x1080
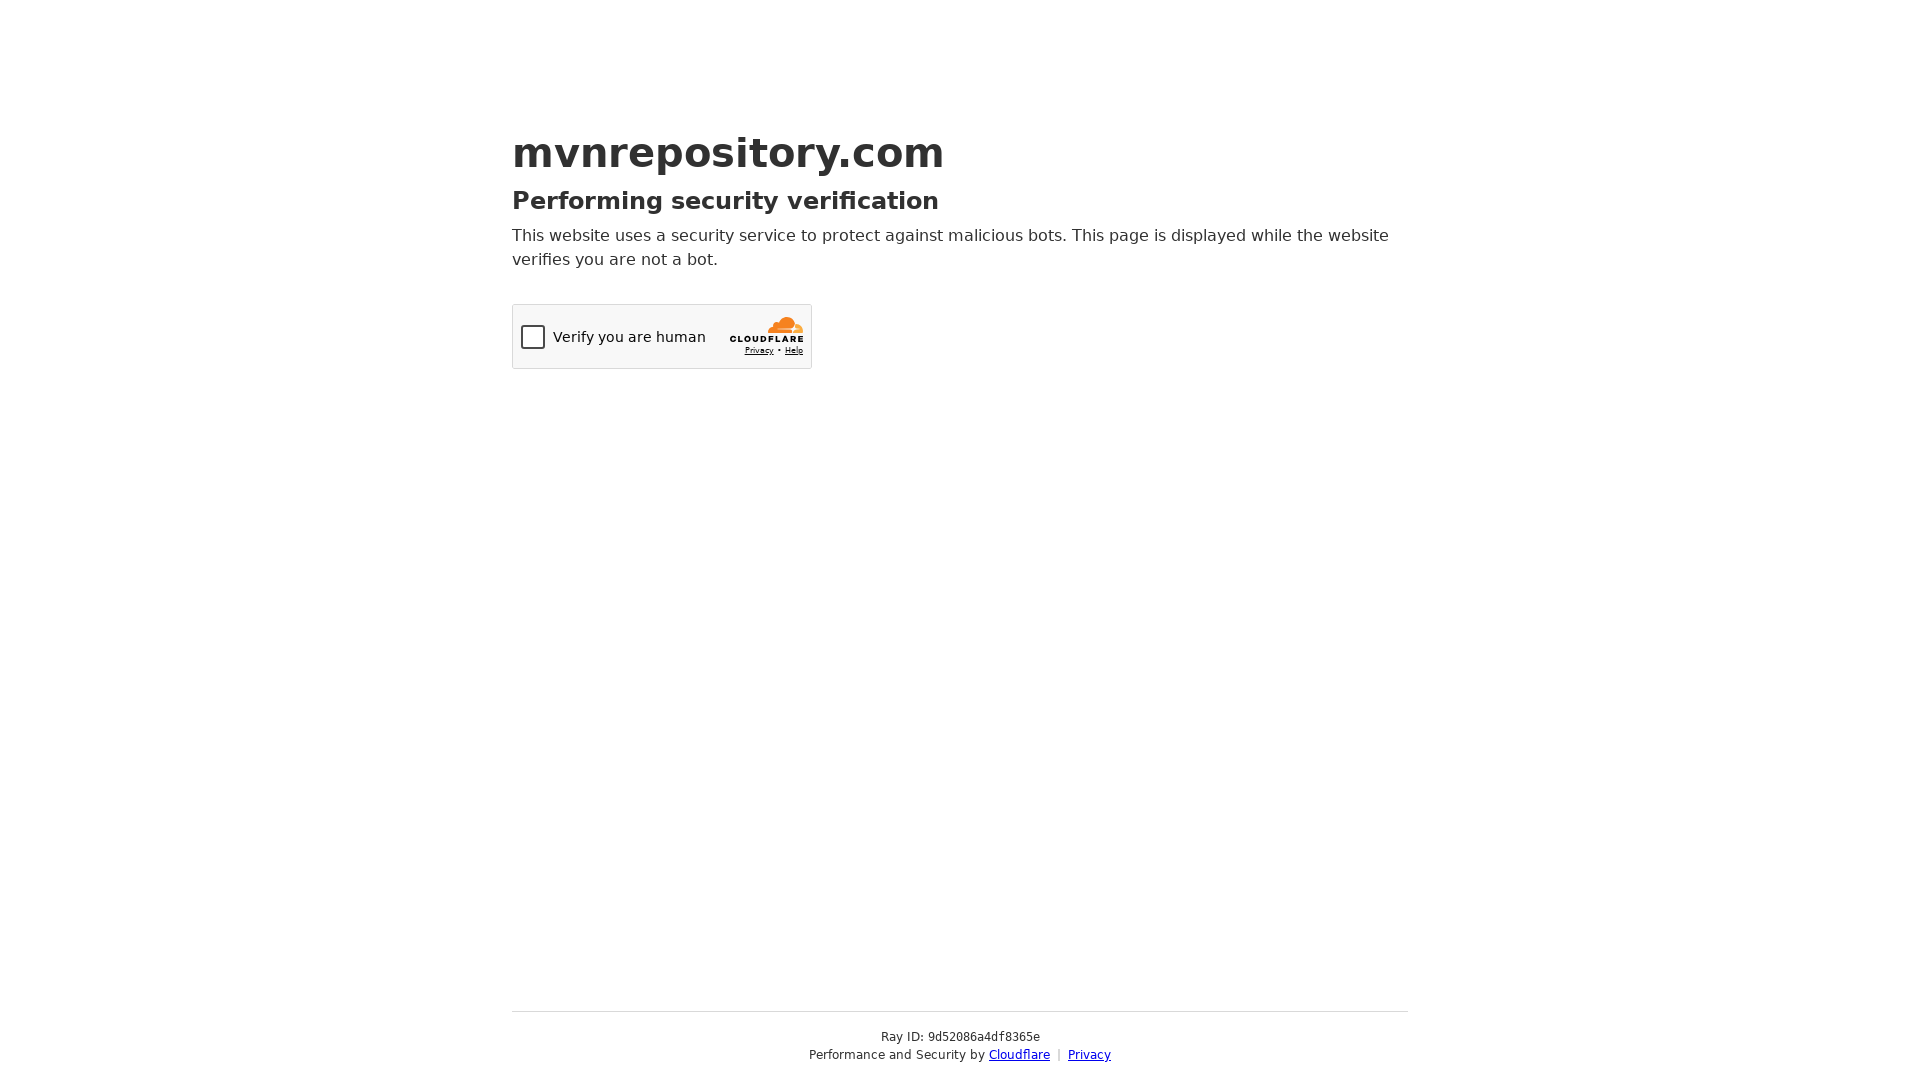

Retrieved current URL
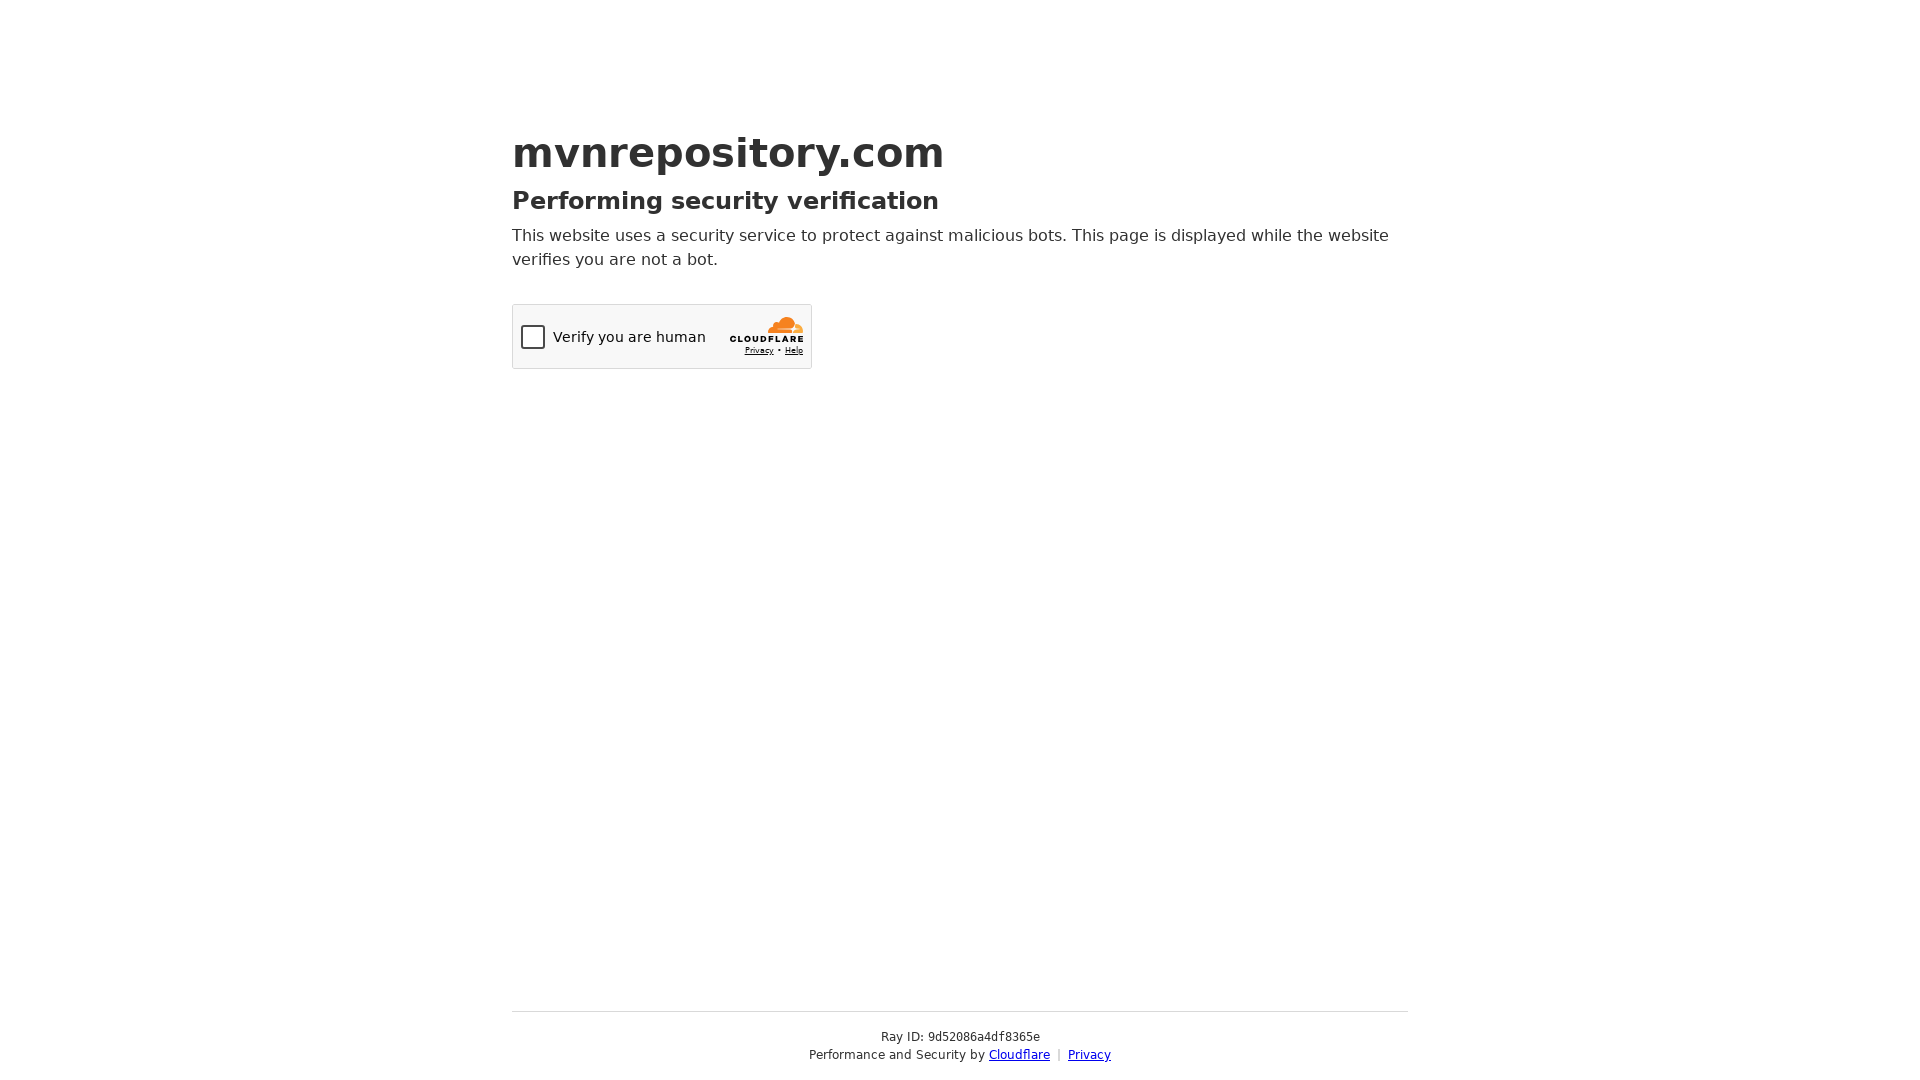

Retrieved page title
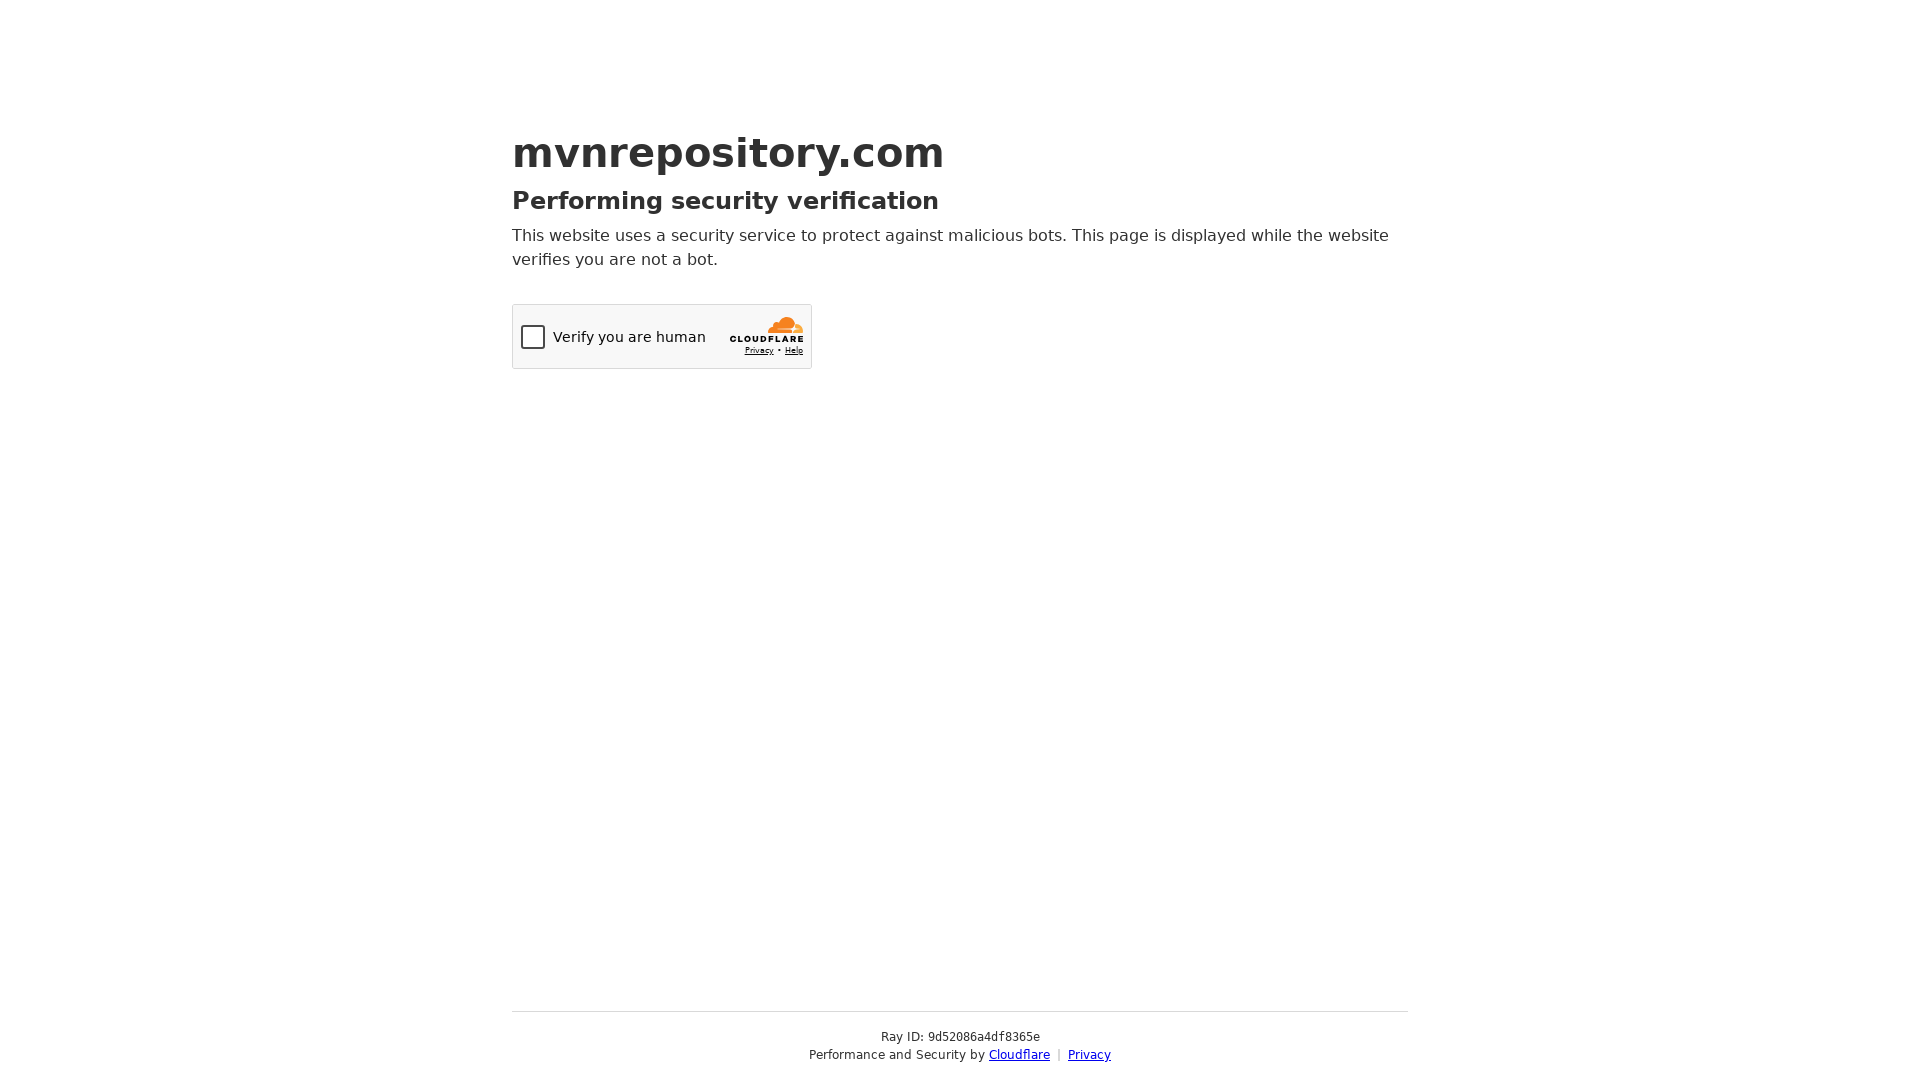

Waited for page DOM content to load
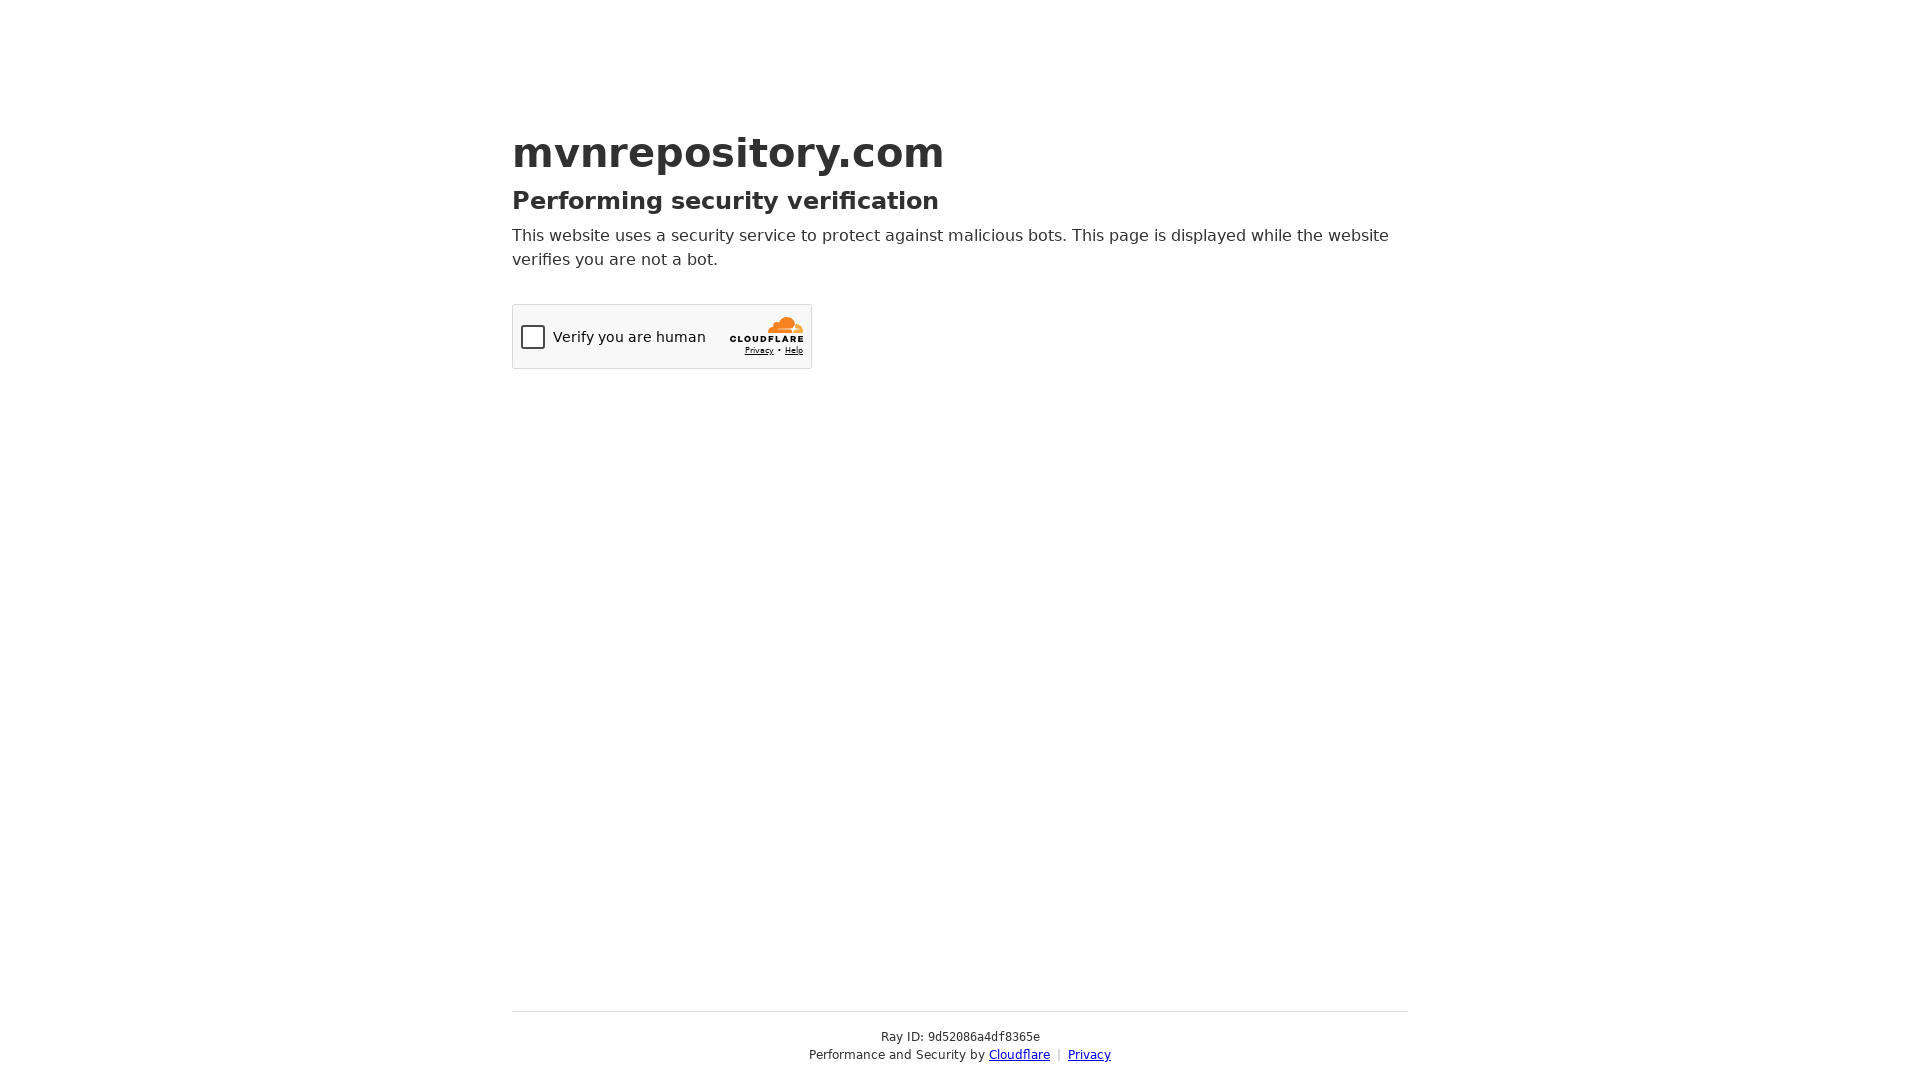

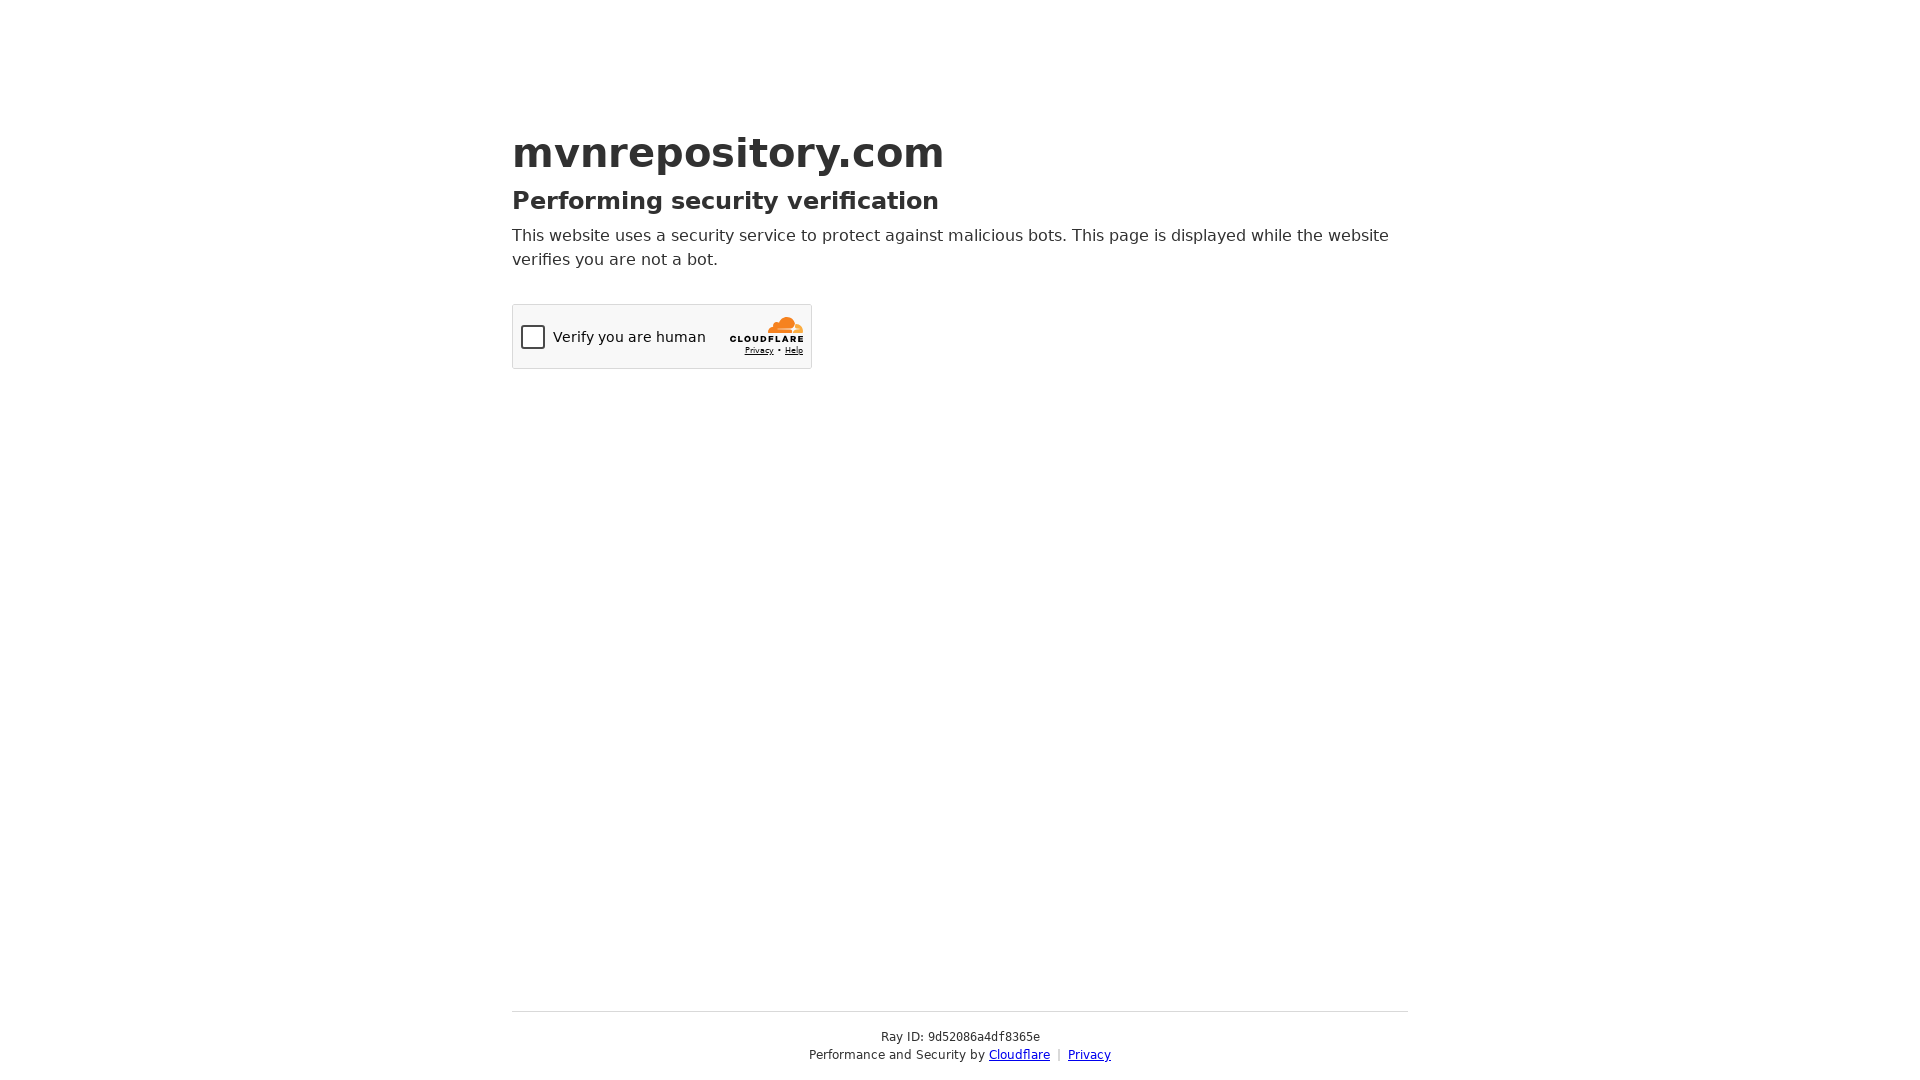